Tests search functionality on python.org by entering a search query and submitting

Starting URL: http://www.python.org

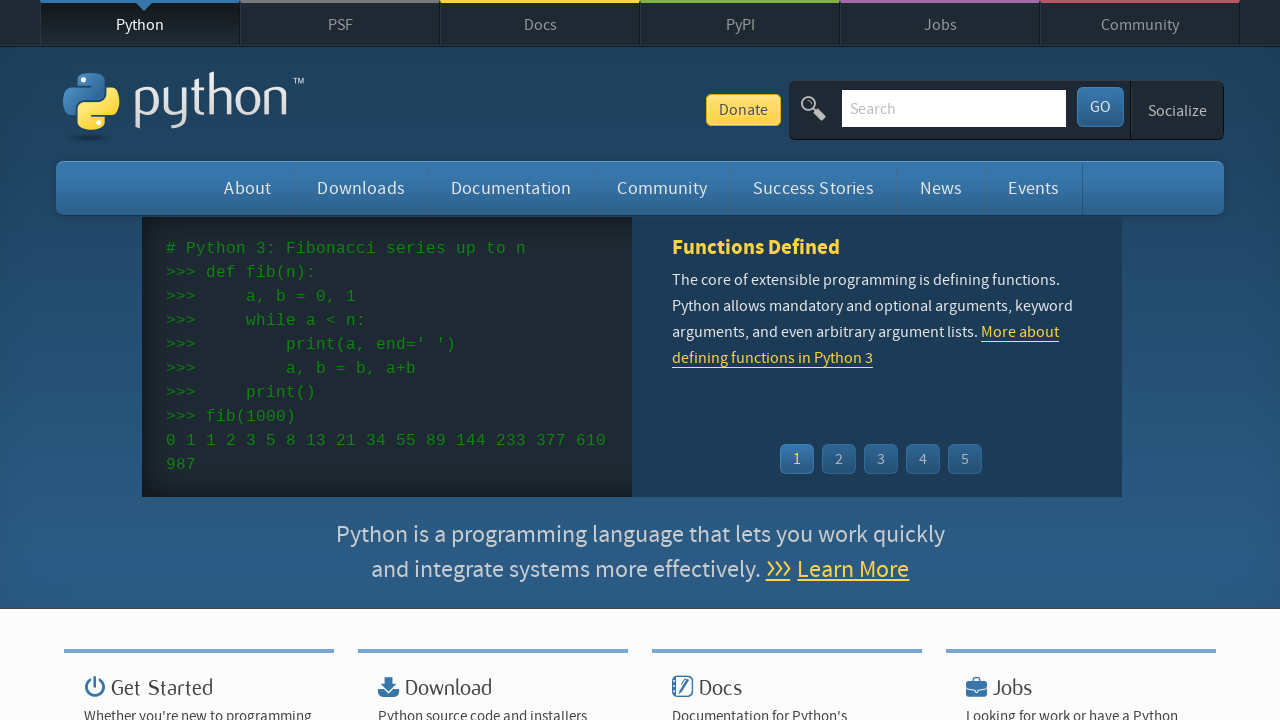

Filled search field with 'pycon' on input[name='q']
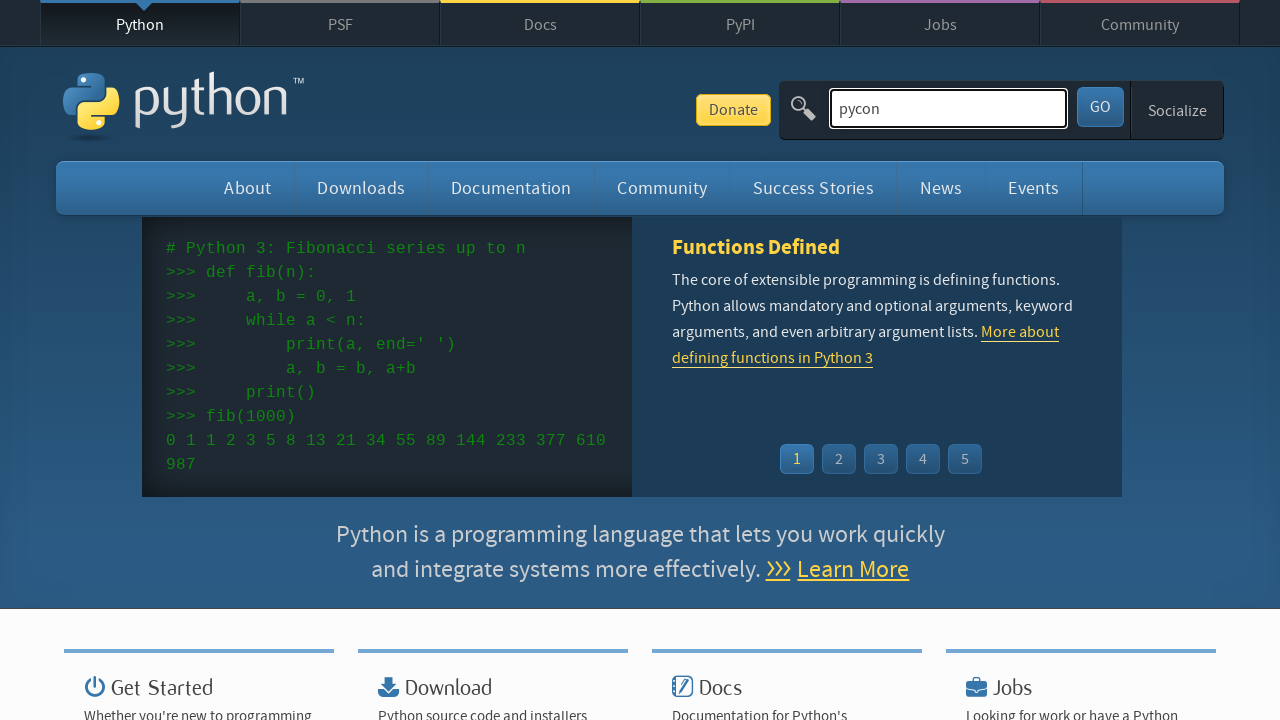

Submitted search by pressing Enter on input[name='q']
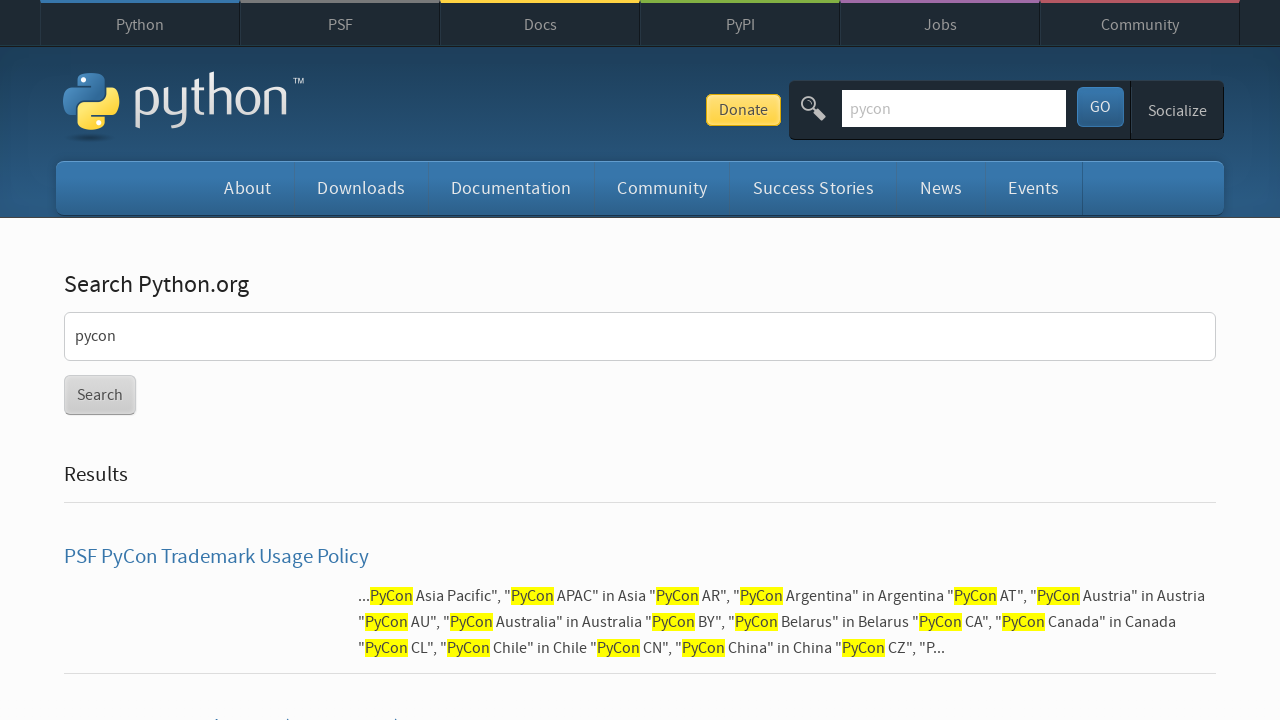

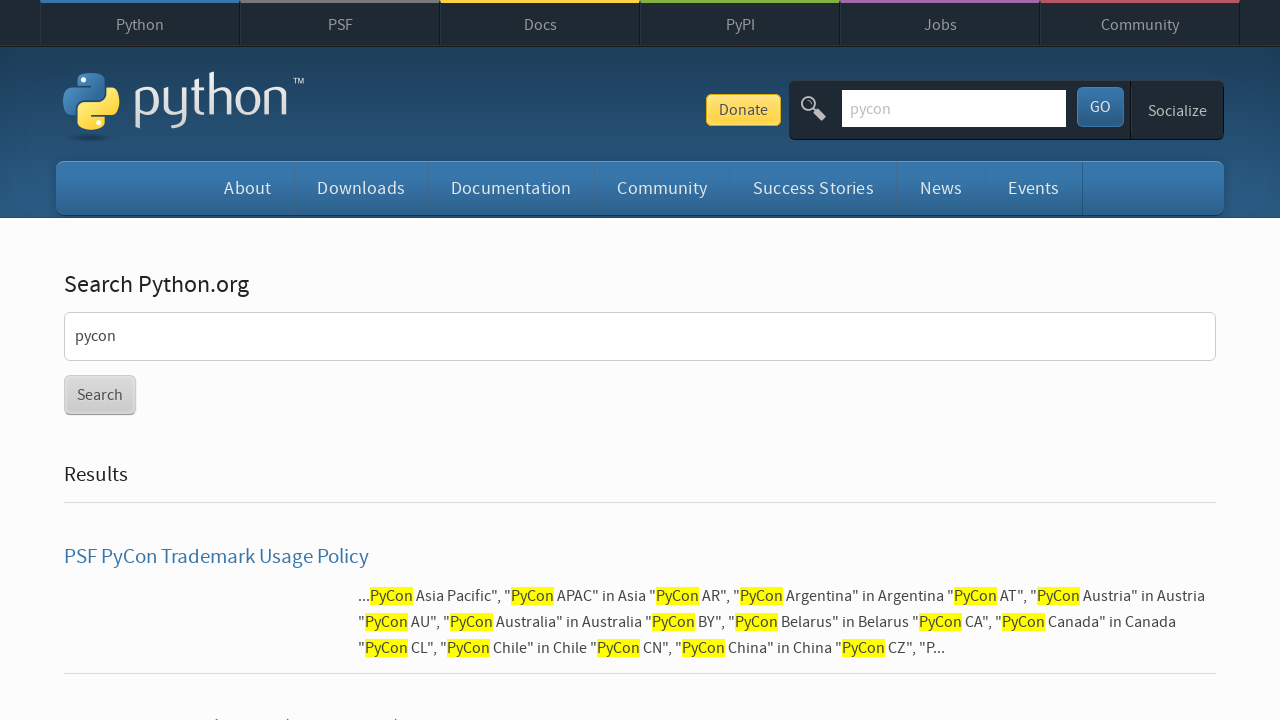